Tests window handling by clicking a button that opens new tabs with delay, then switches between windows and closes them

Starting URL: https://leafground.com/window.xhtml

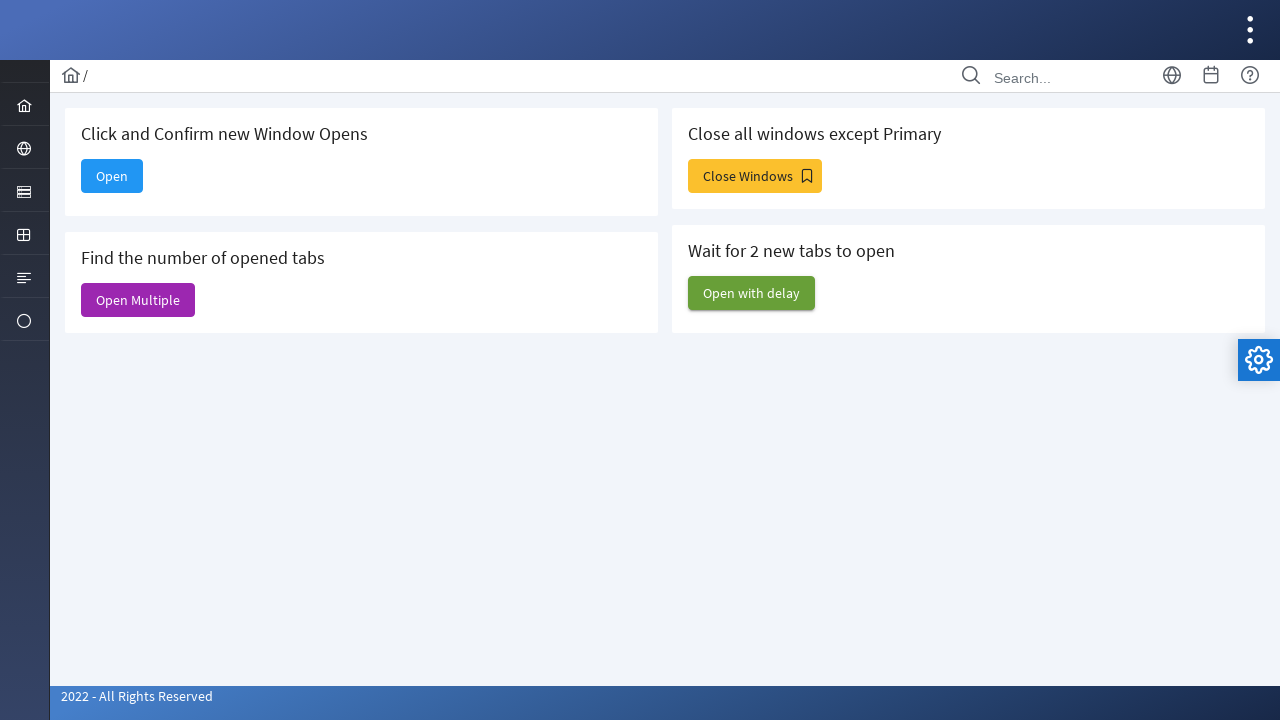

Clicked 'Open with delay' button to trigger new tab openings at (752, 293) on xpath=//span[text()='Open with delay']
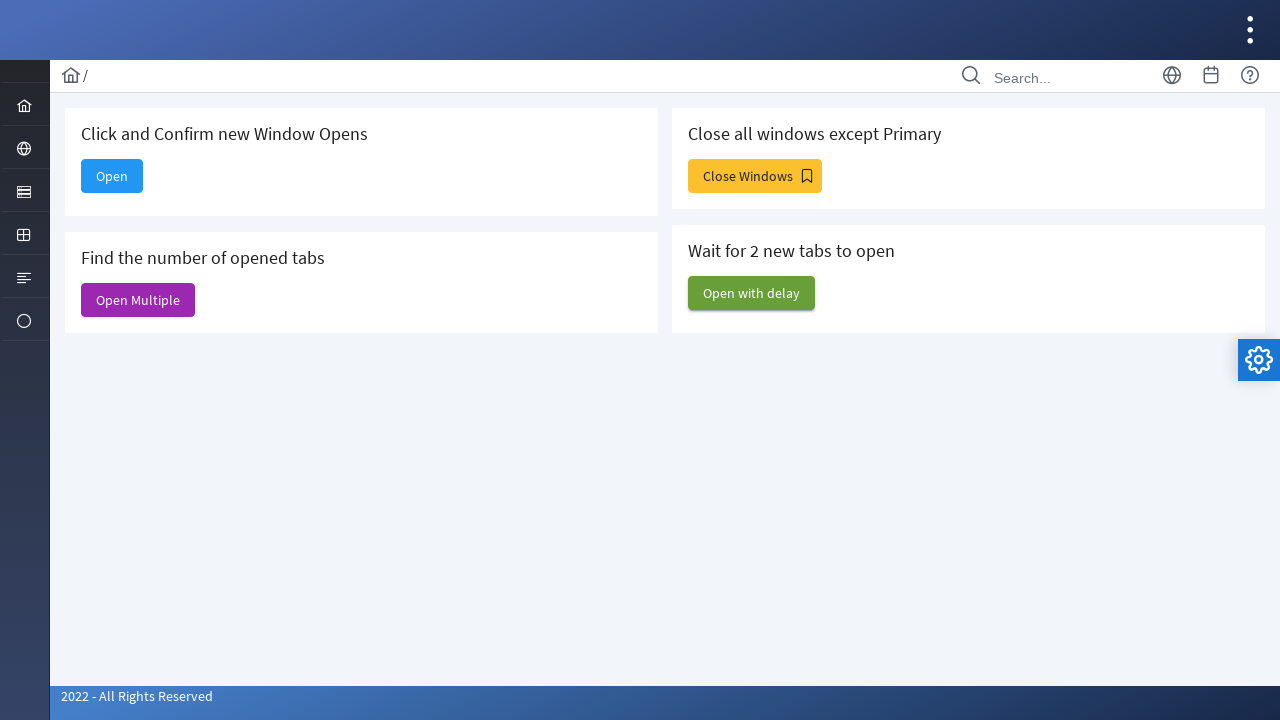

Waited 3 seconds for new tabs to open
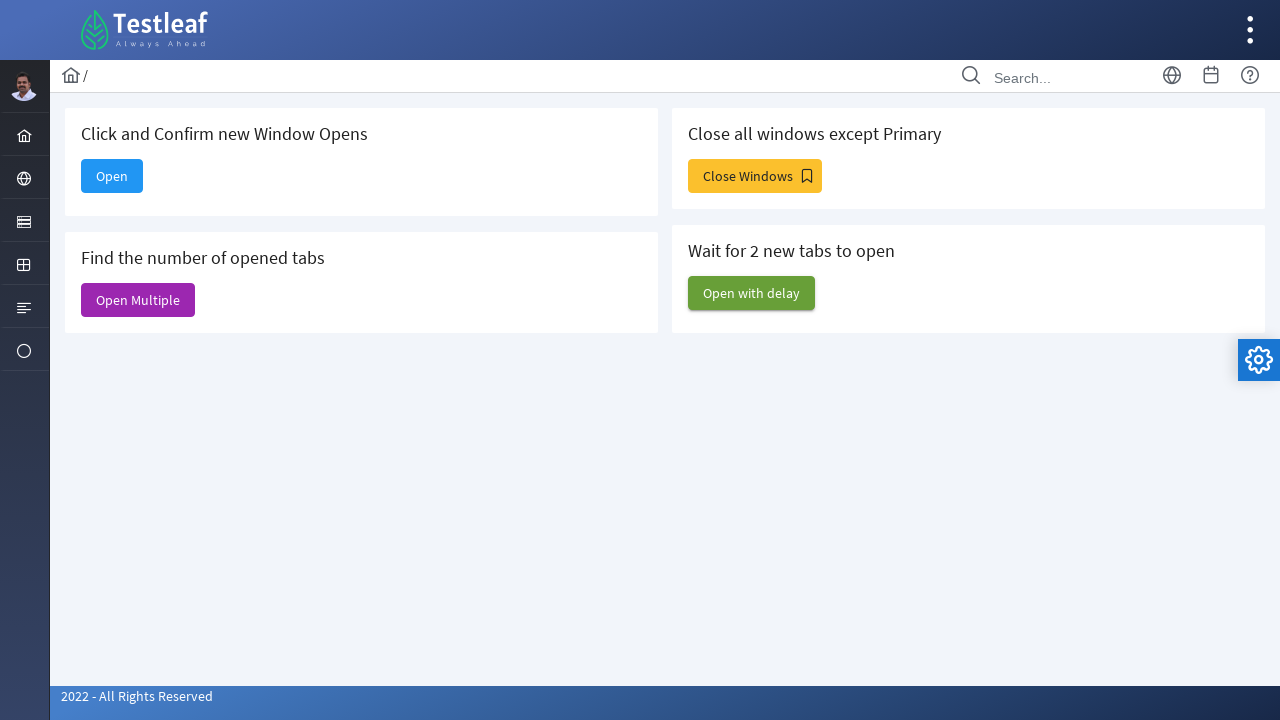

Retrieved all open pages/tabs from context
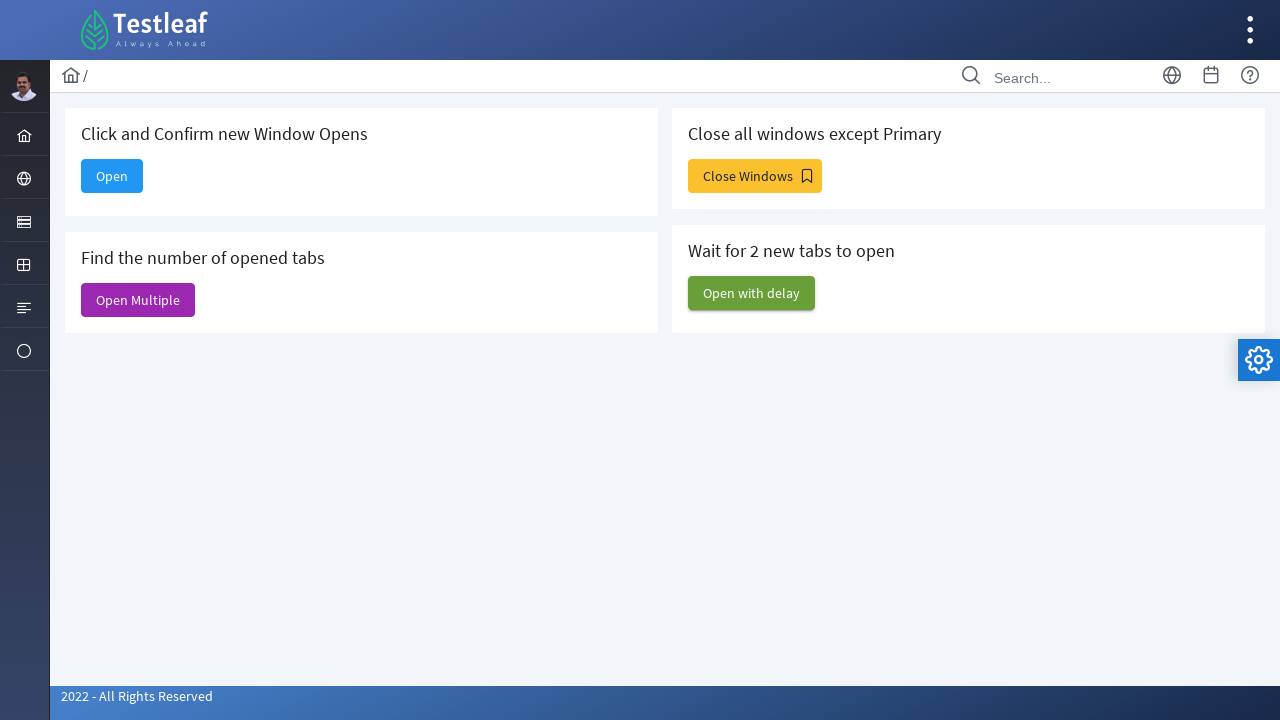

Closed third tab
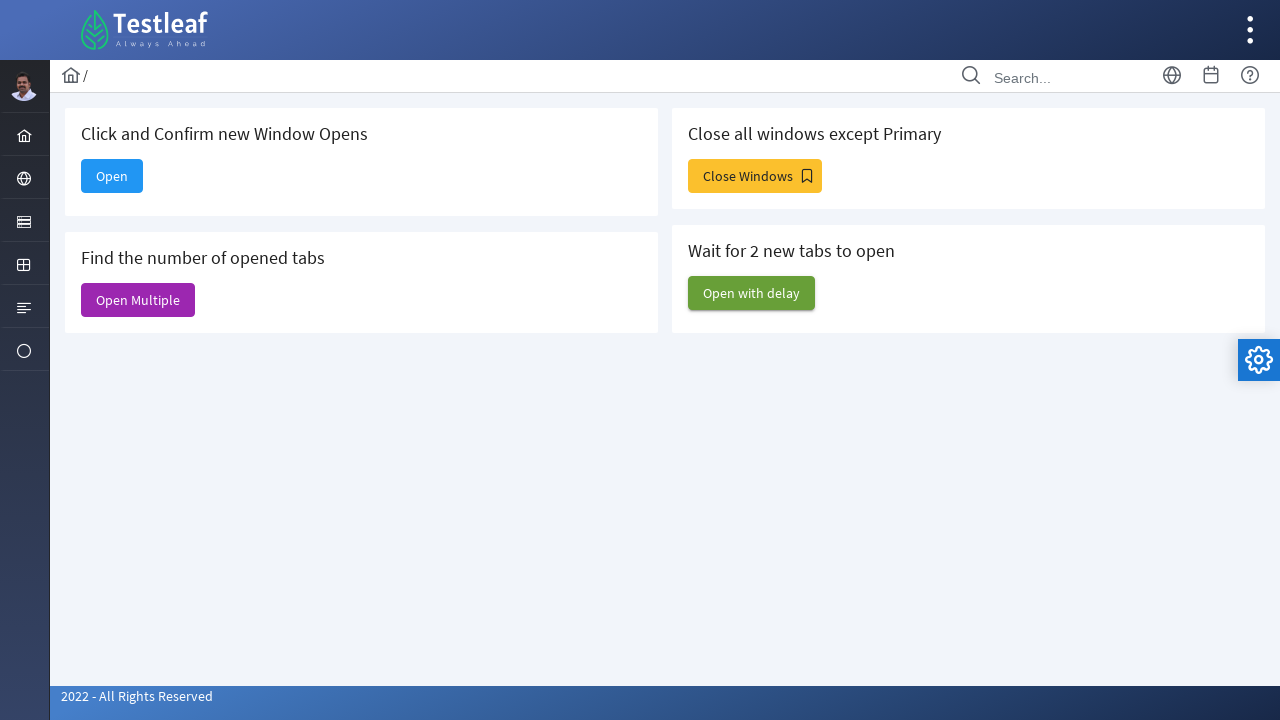

Closed second tab
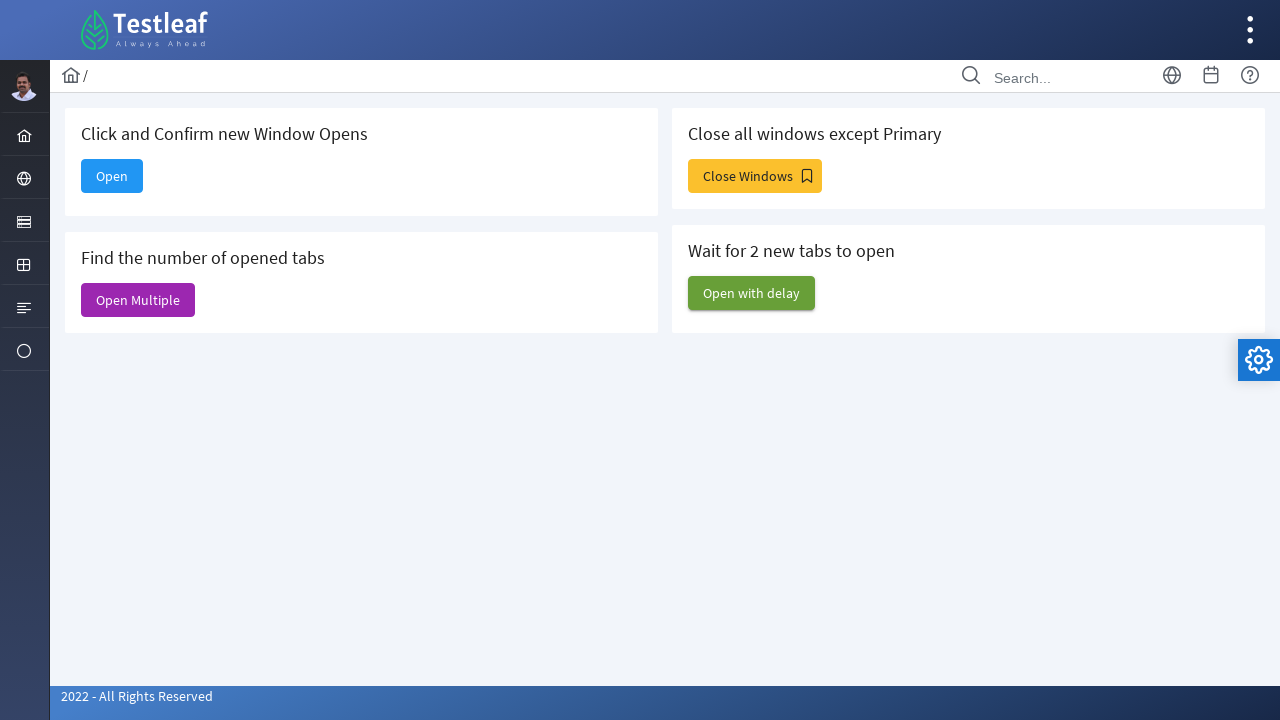

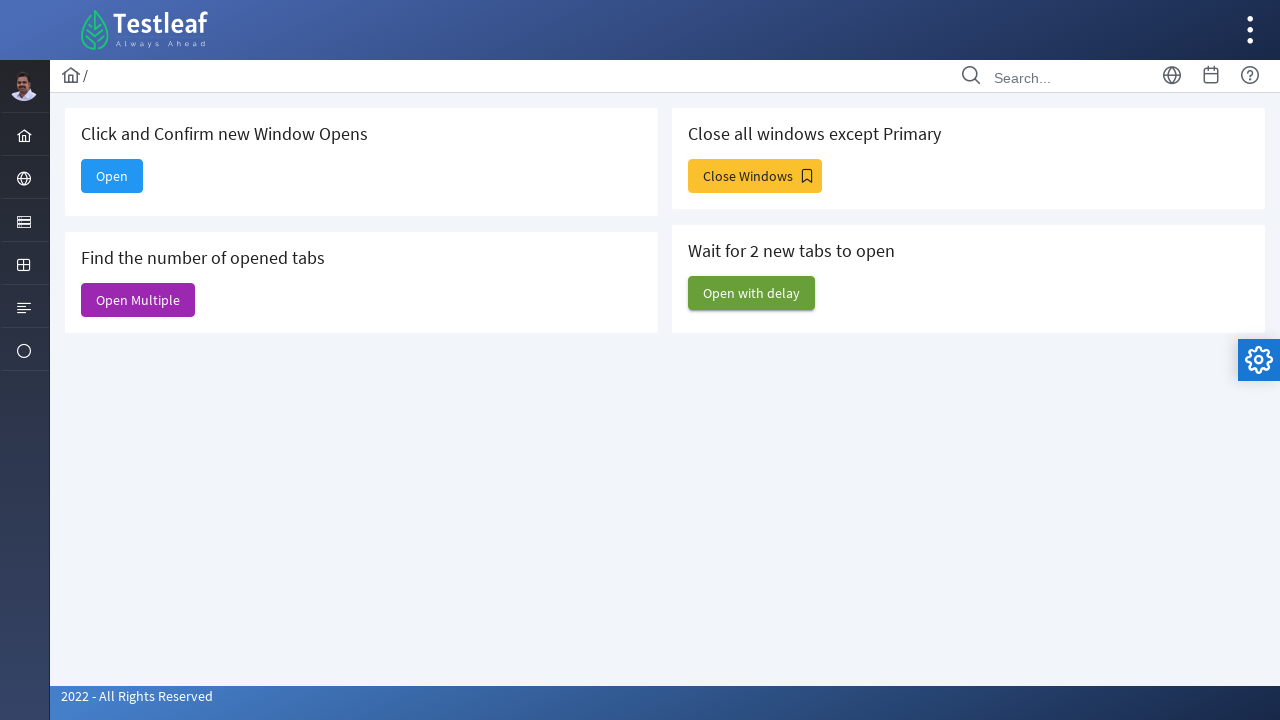